Negative test for JavaScript alert/prompt dialogs - enters an incorrect password to verify the system properly rejects invalid input.

Starting URL: https://savkk.github.io/selenium-practice/

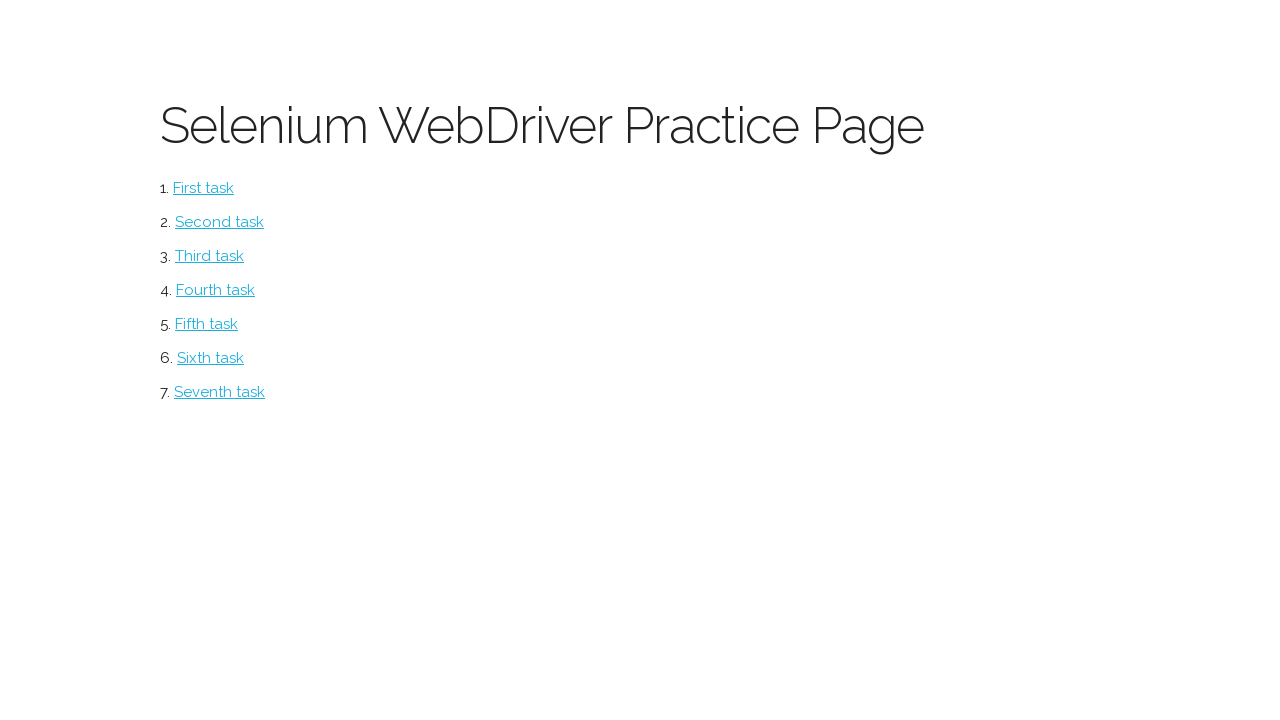

Clicked on alerts section at (210, 358) on #alerts
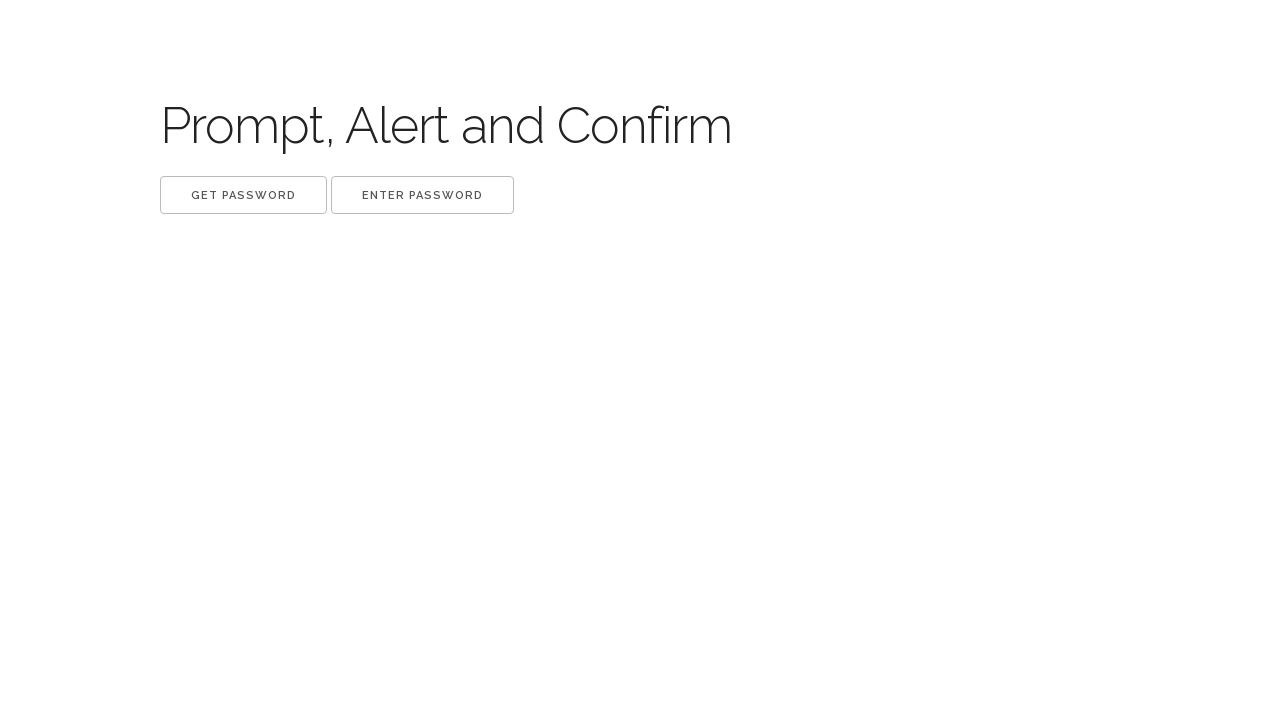

Clicked .get button and accepted initial dialog at (244, 195) on .get
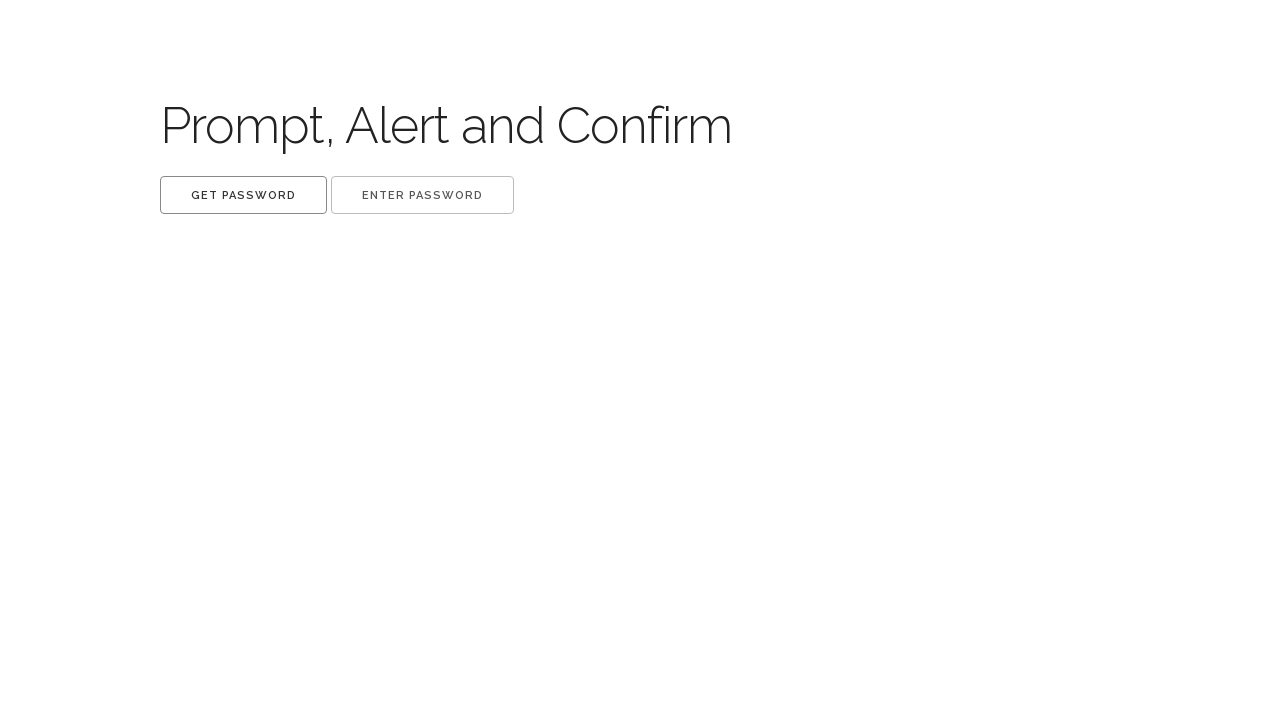

Waited 500ms for dialog to process
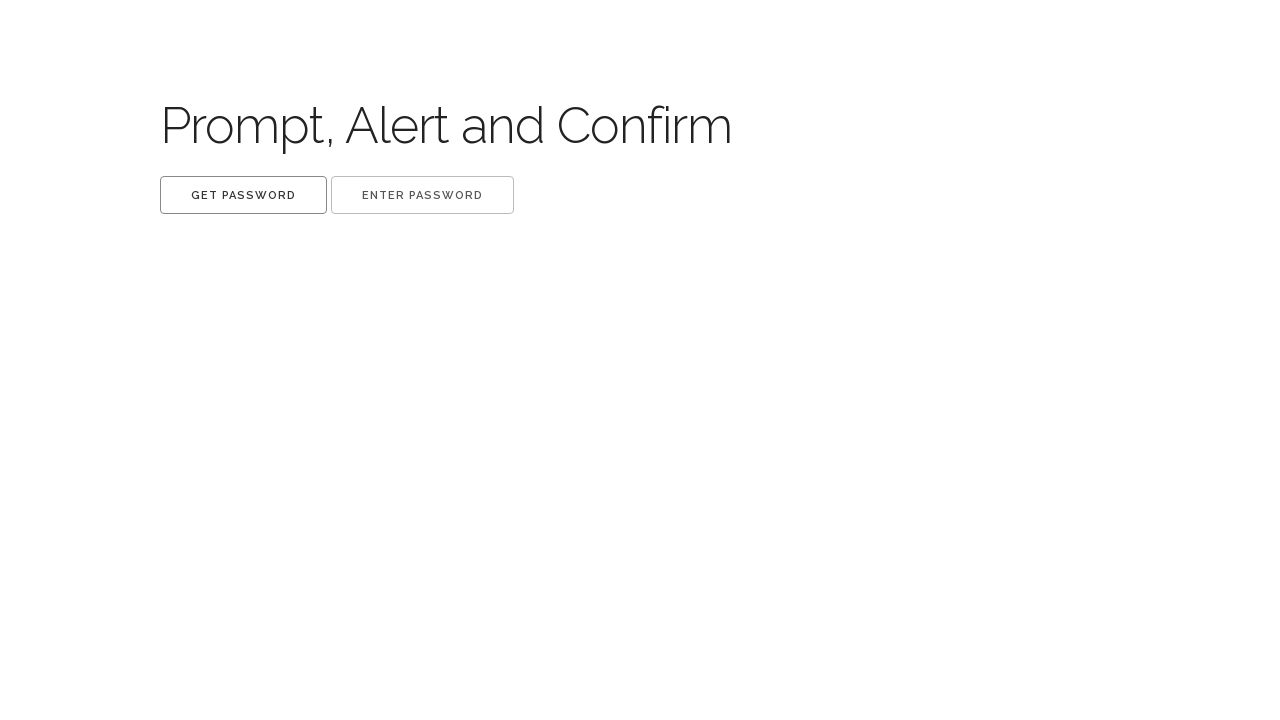

Removed dialog listener for get button
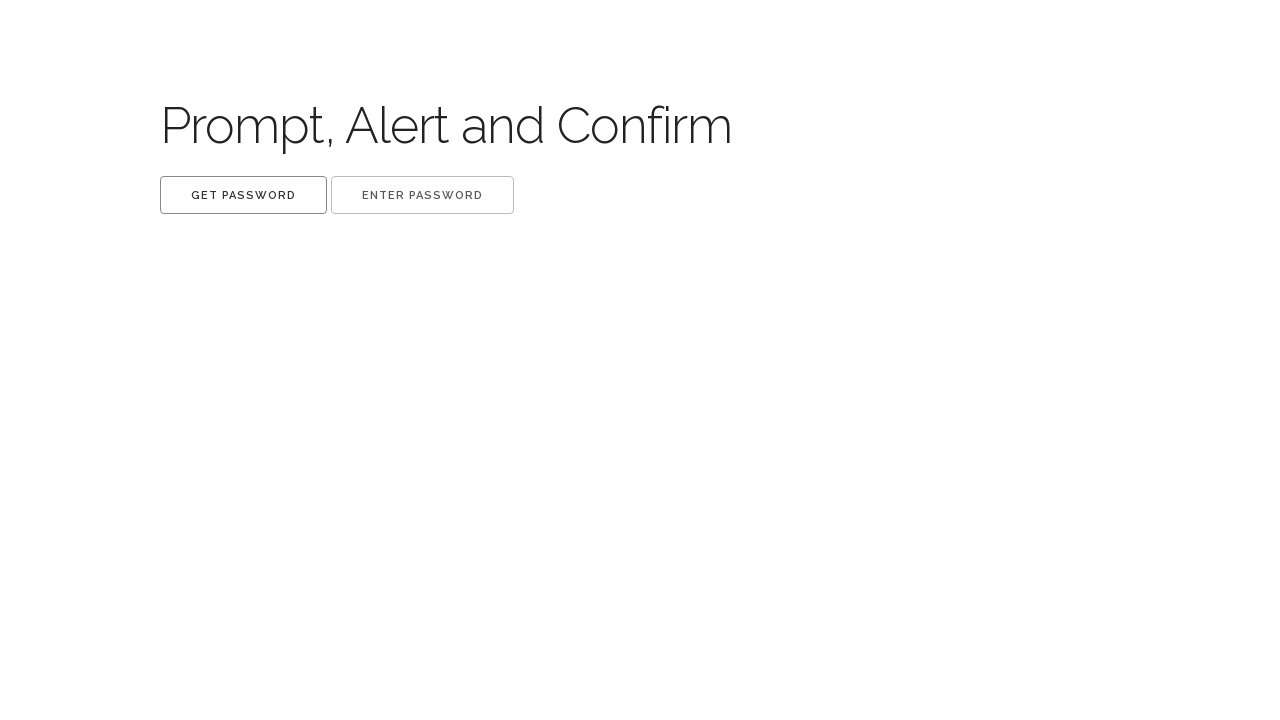

Clicked .set button and submitted wrong password 'wrong password code' in prompt dialog at (422, 195) on .set
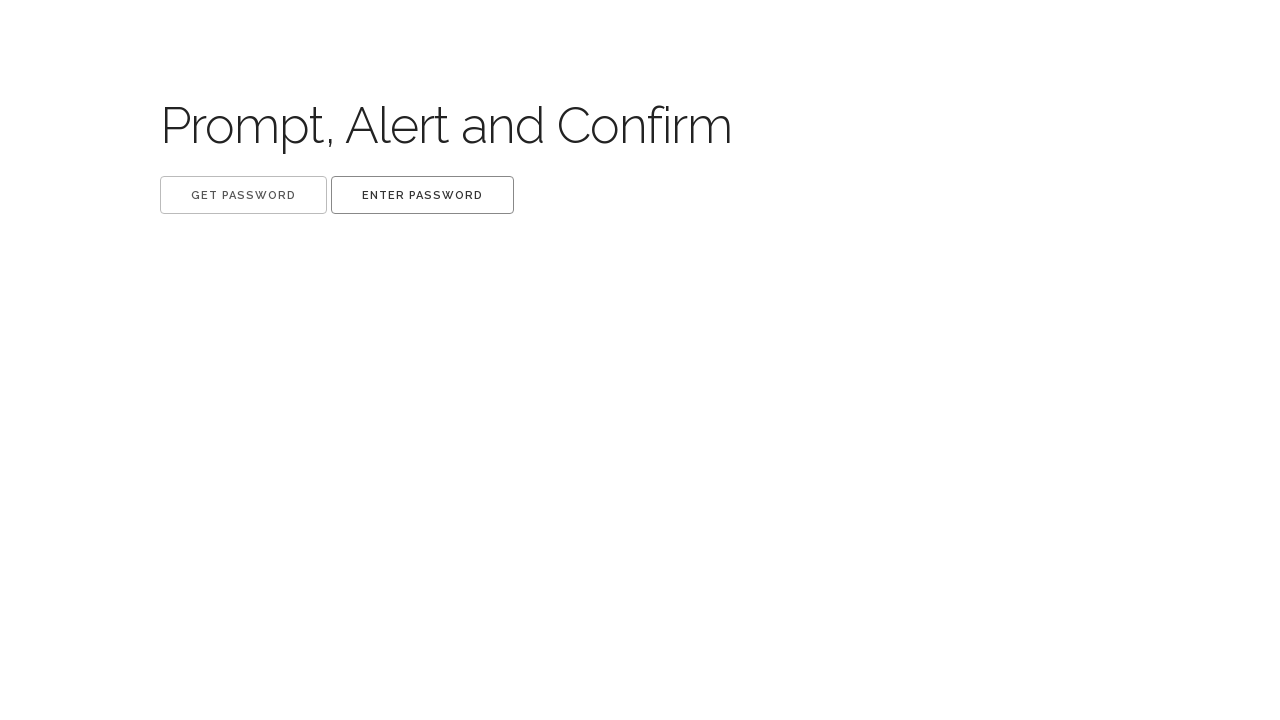

Waited 500ms for prompt dialog to process
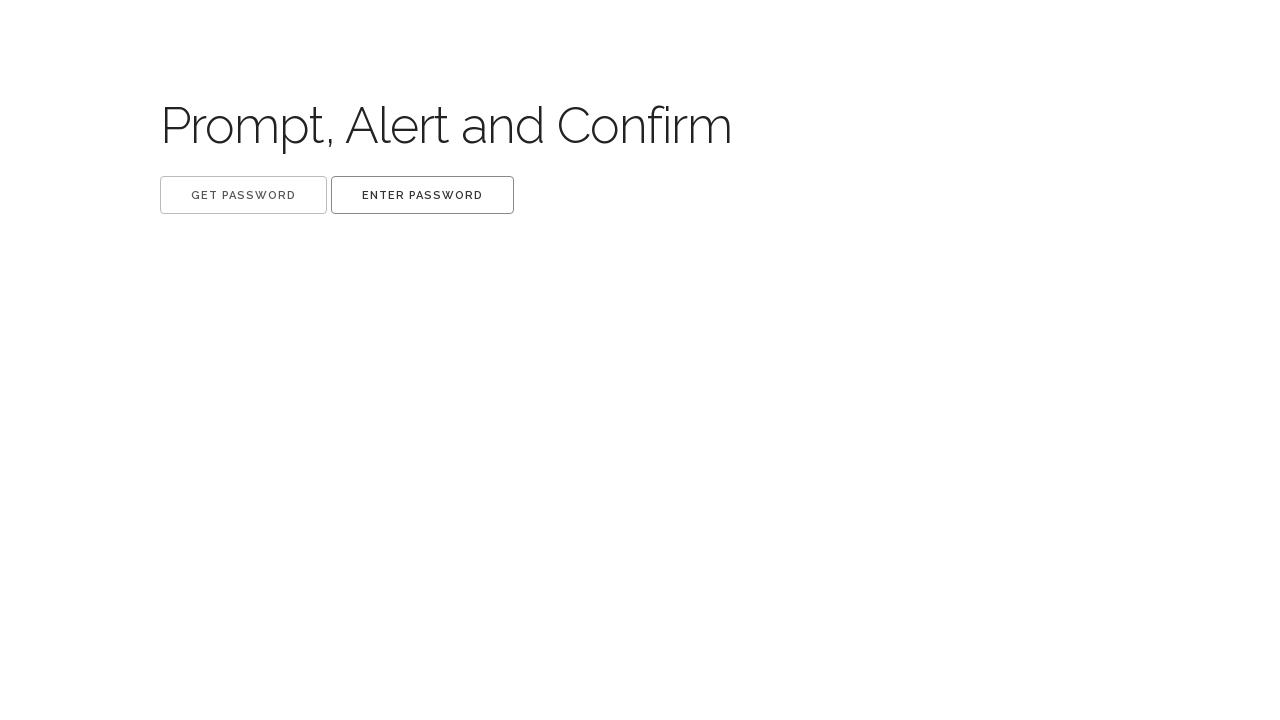

Removed dialog listener for set button
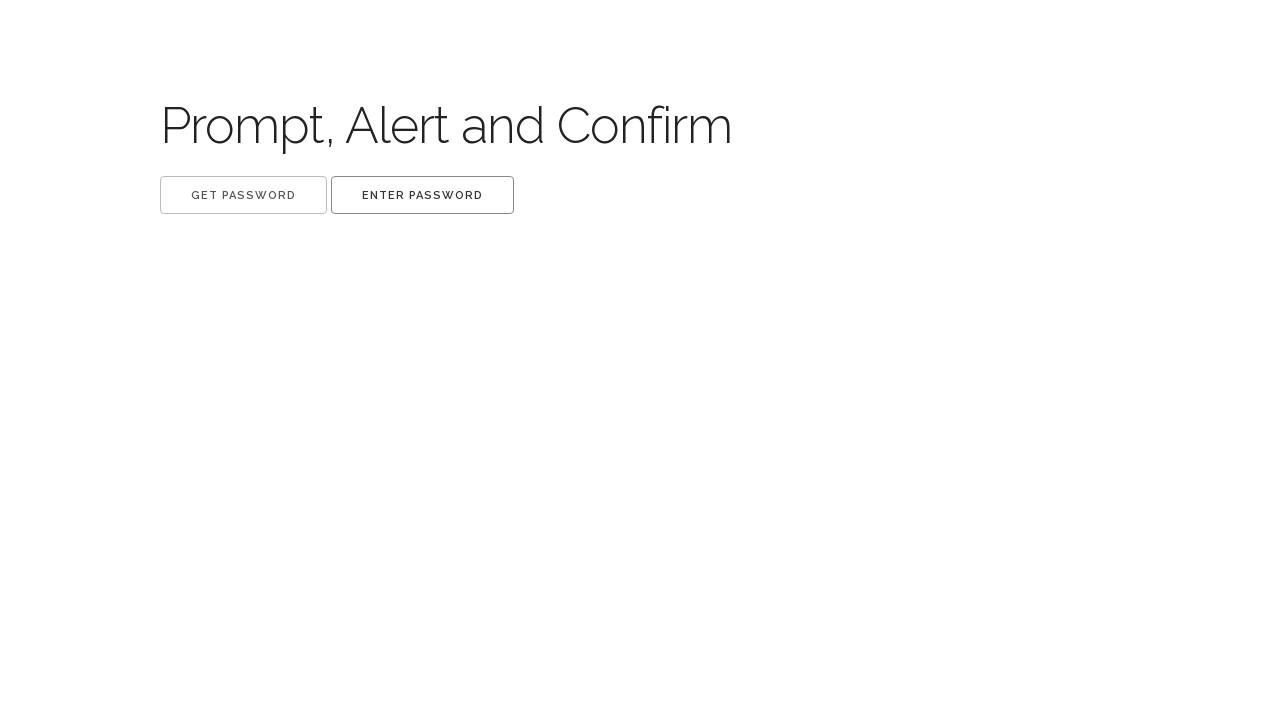

Checked for success label - found 0 label(s)
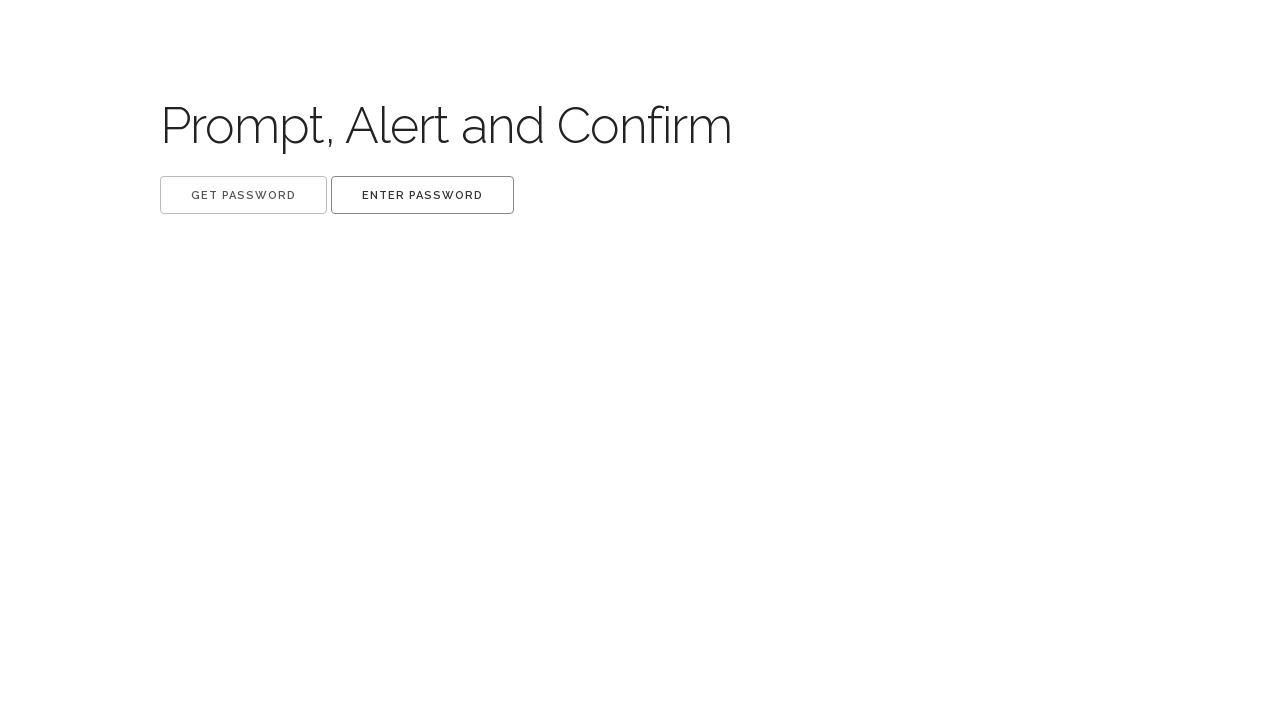

Negative test passed - wrong password was properly rejected, no success label appeared
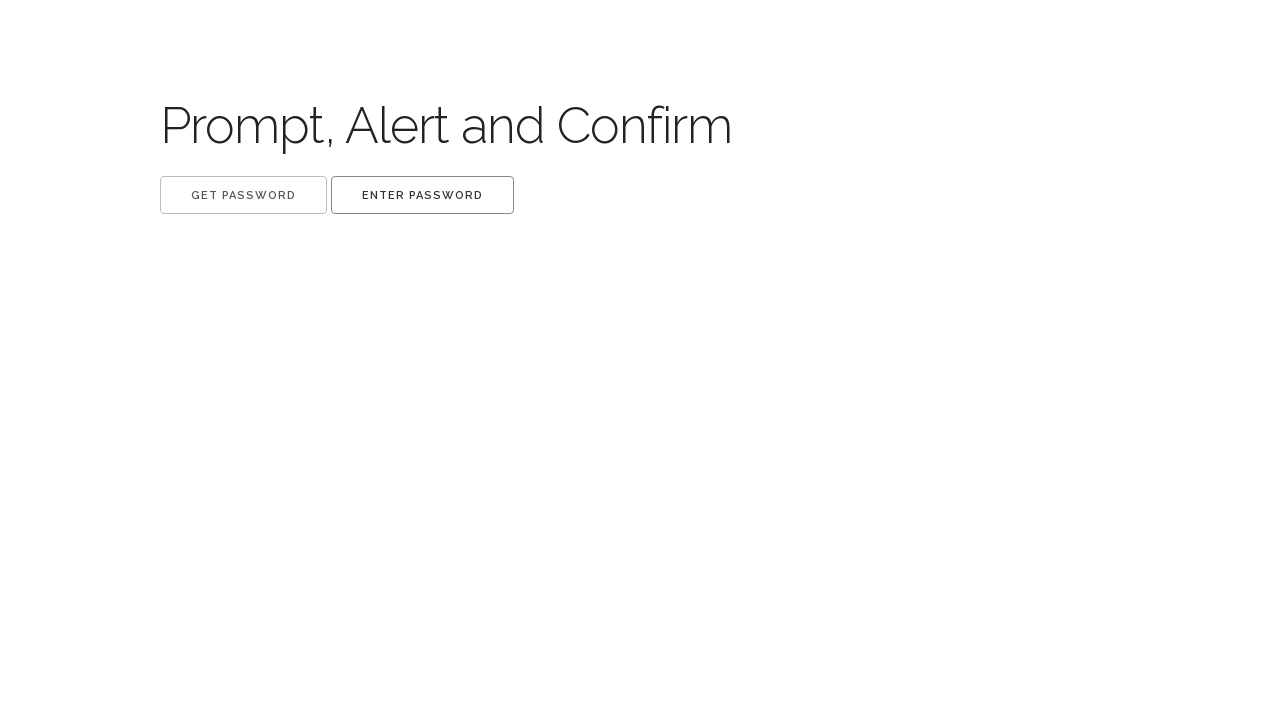

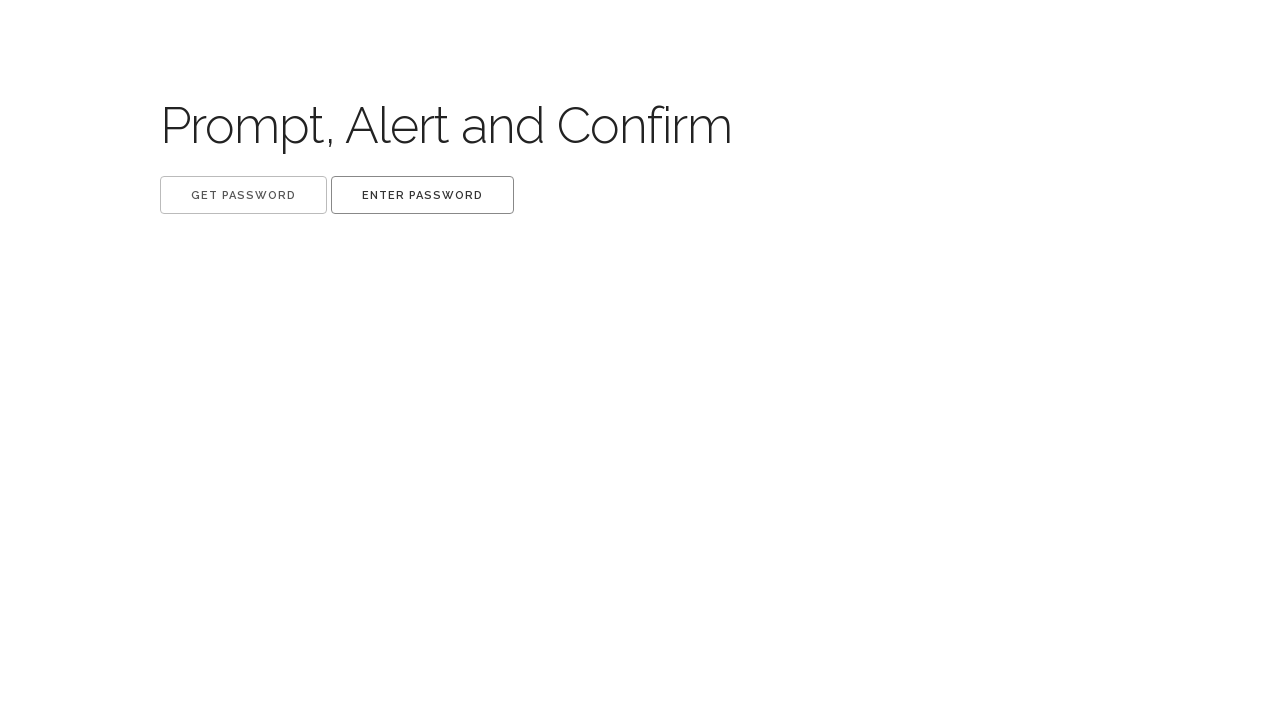